Drags the slider to value 0 and verifies the output displays the correct value

Starting URL: https://demoqa.com/slider

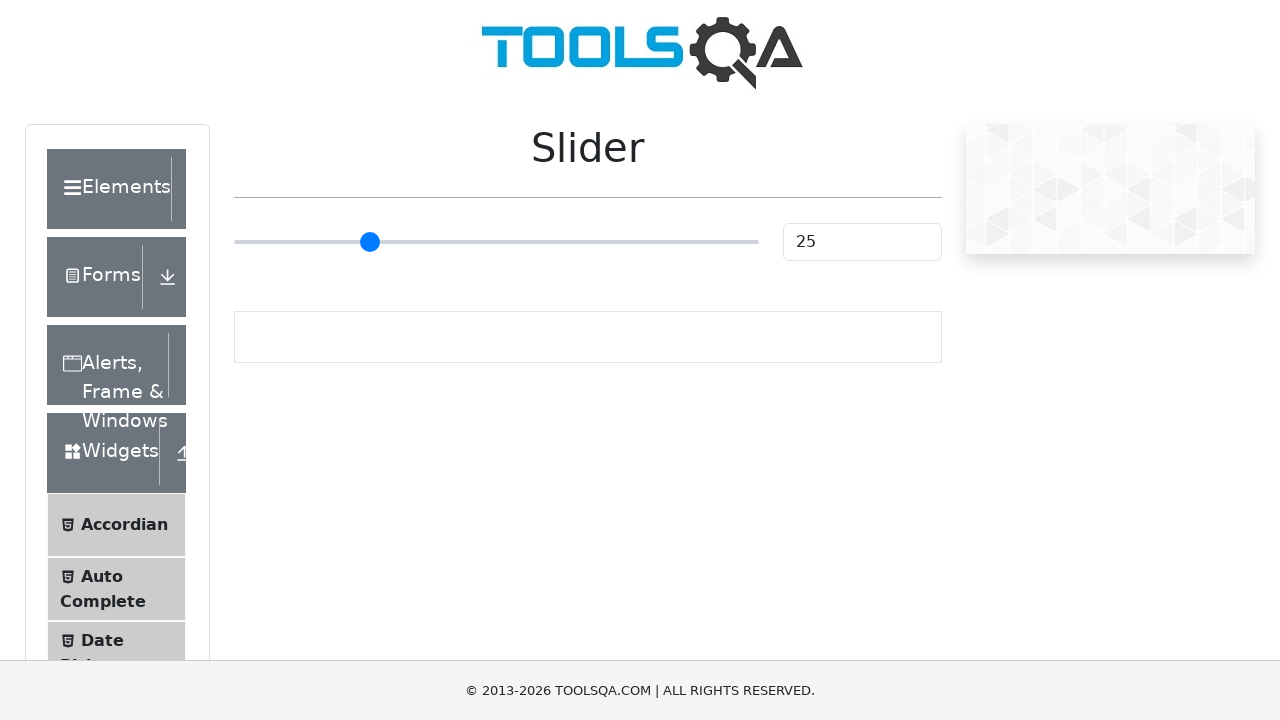

Located the slider element
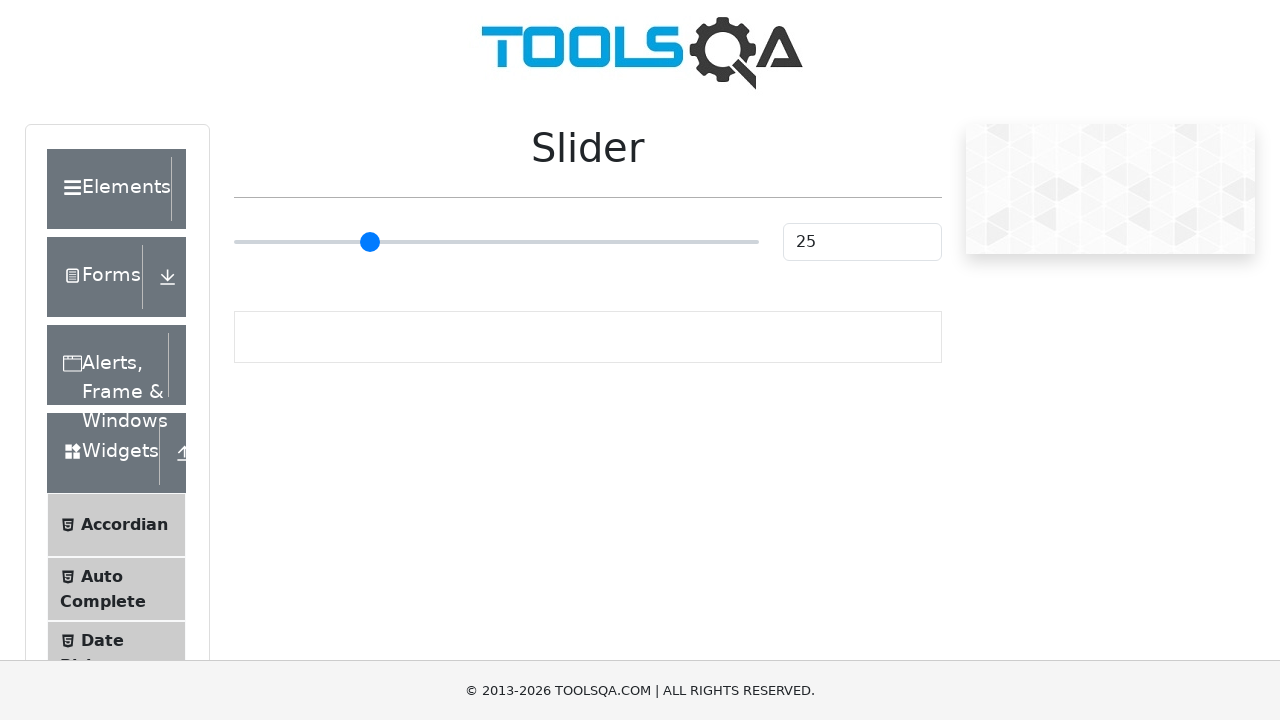

Dragged the slider to value 0 on input[type='range']
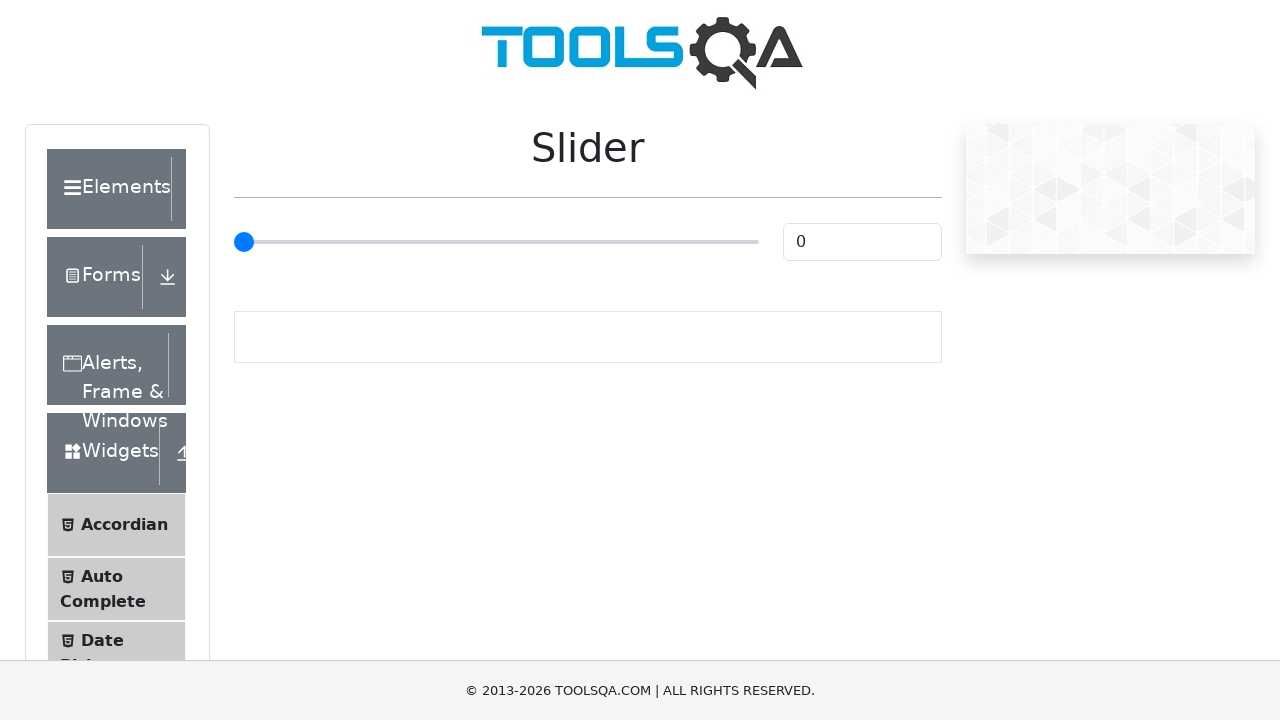

Verified that the output displays the correct value 0
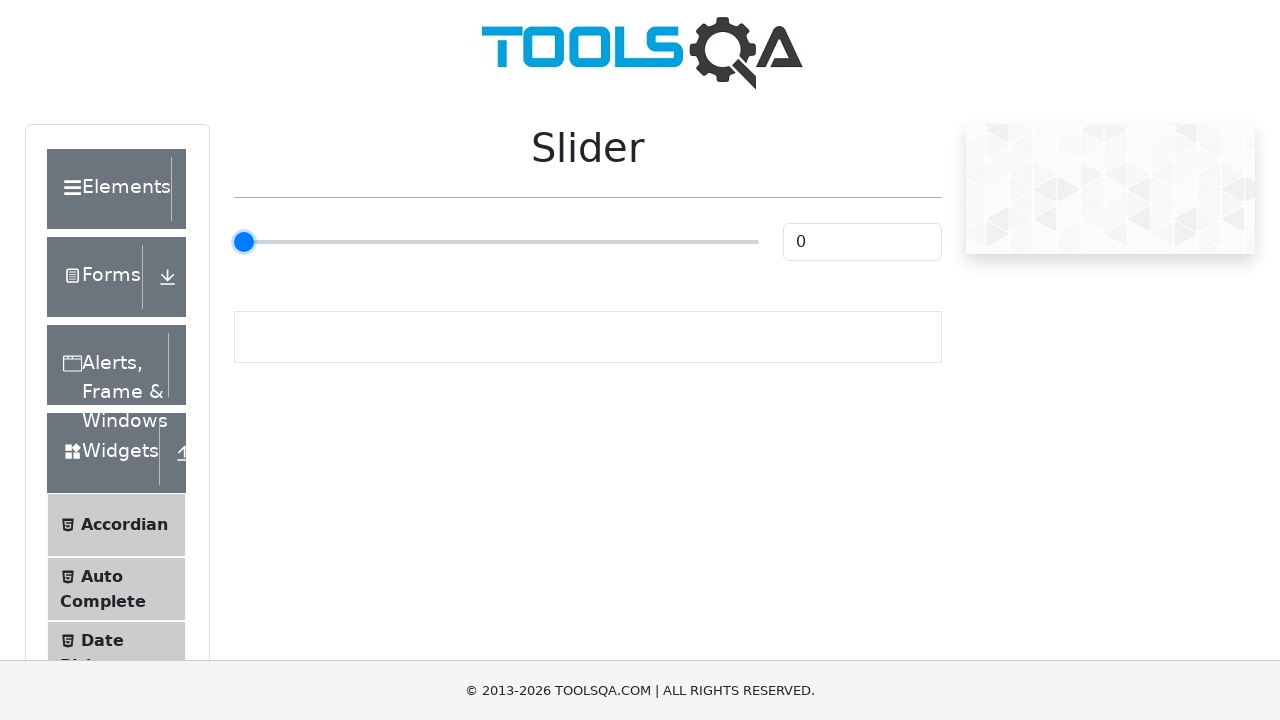

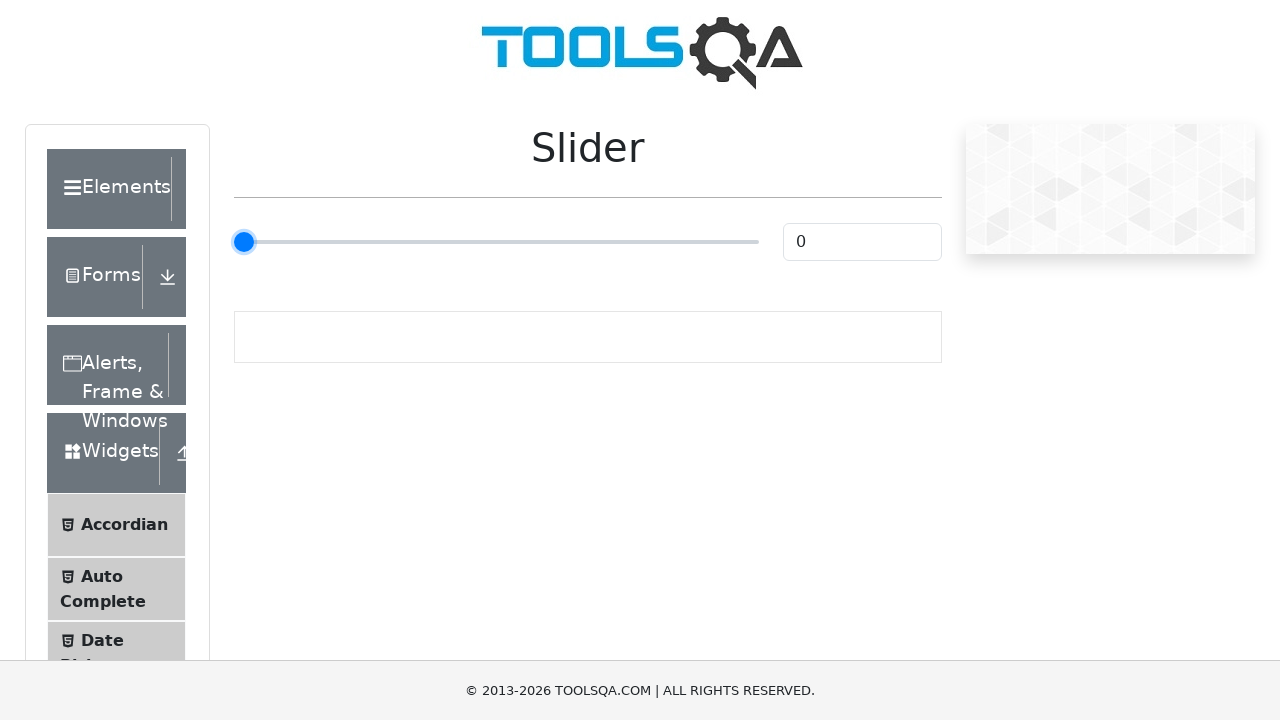